Navigates to Rahul Shetty Academy homepage and verifies the page loads by checking the title and URL

Starting URL: https://rahulshettyacademy.com

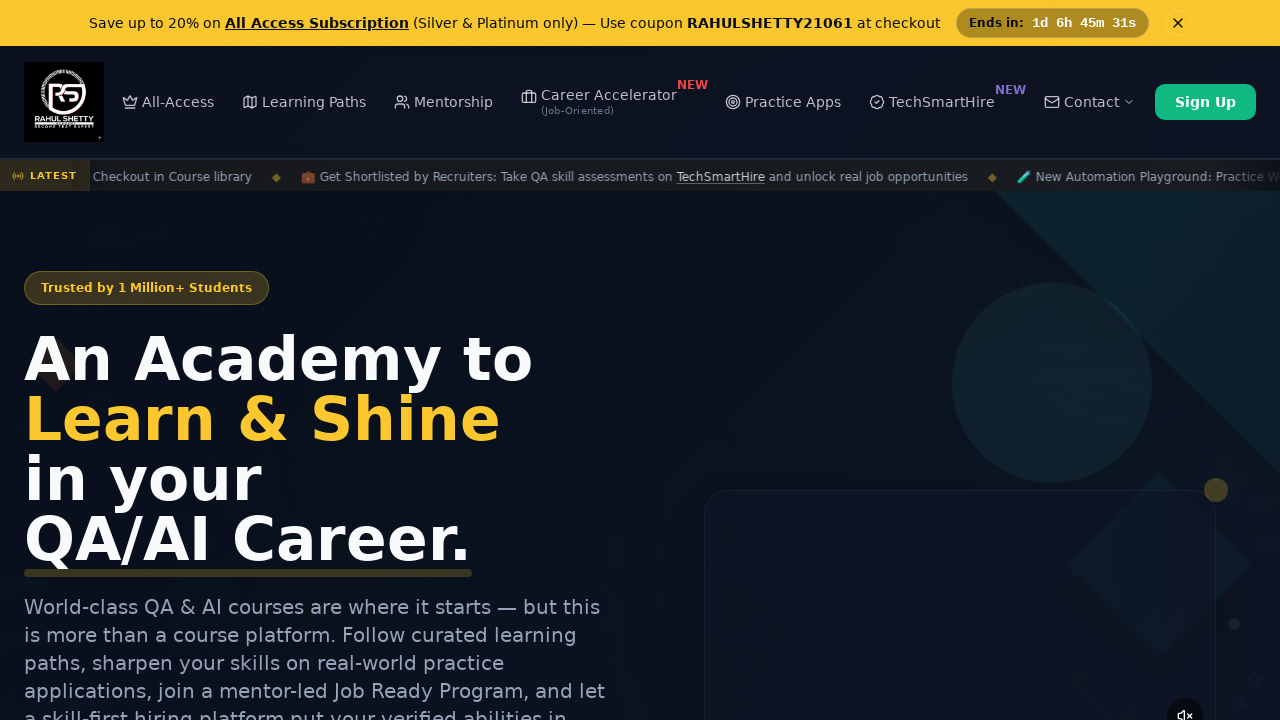

Page loaded with domcontentloaded state
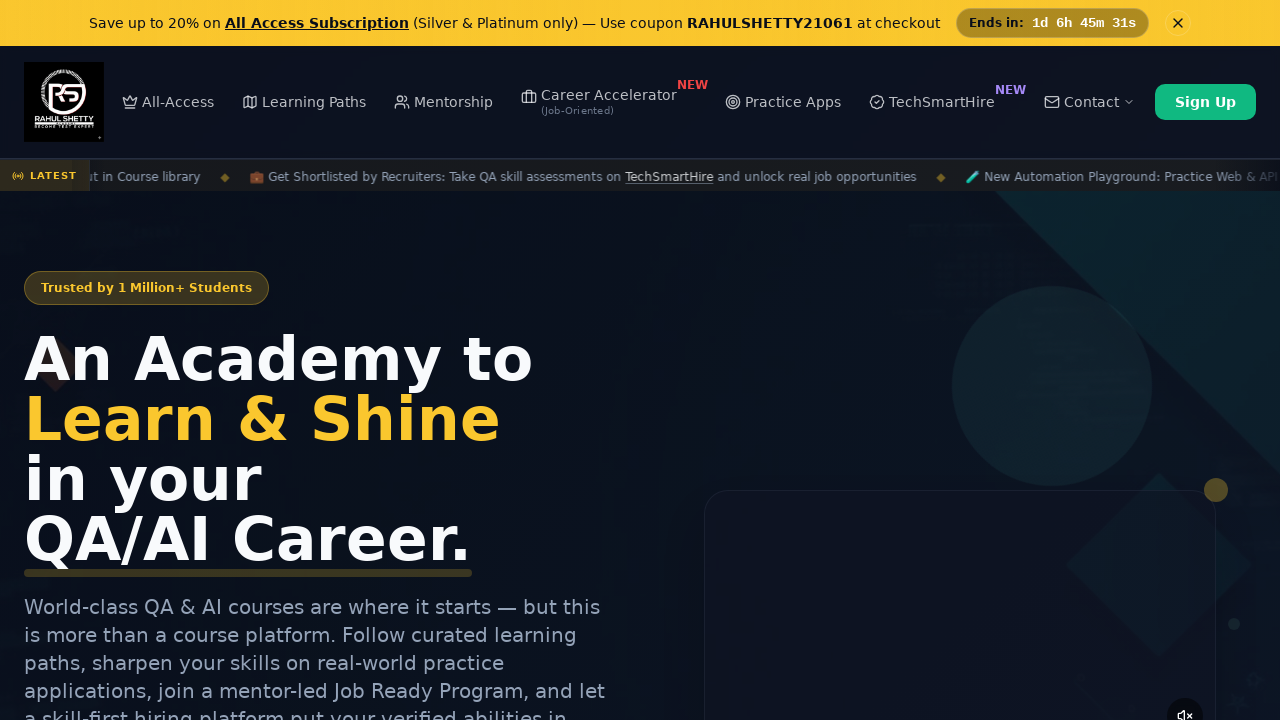

Retrieved page title: Rahul Shetty Academy | QA Automation, Playwright, AI Testing & Online Training
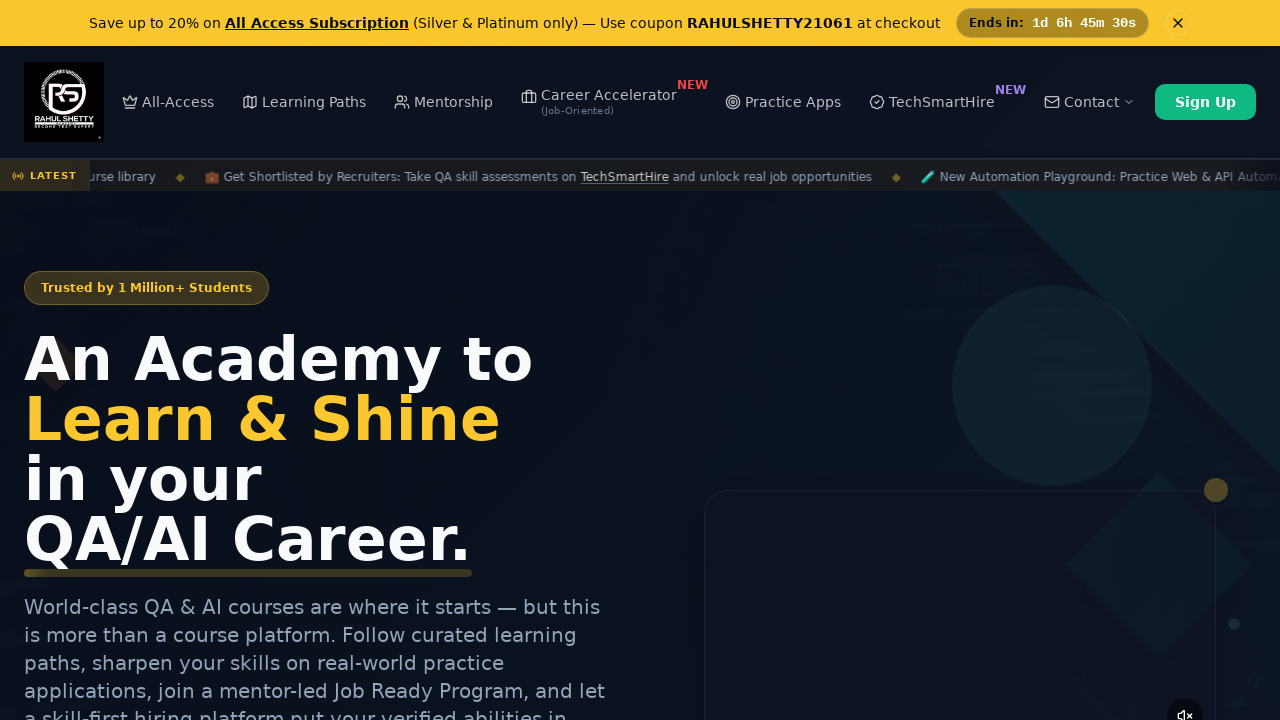

Retrieved current URL: https://rahulshettyacademy.com/
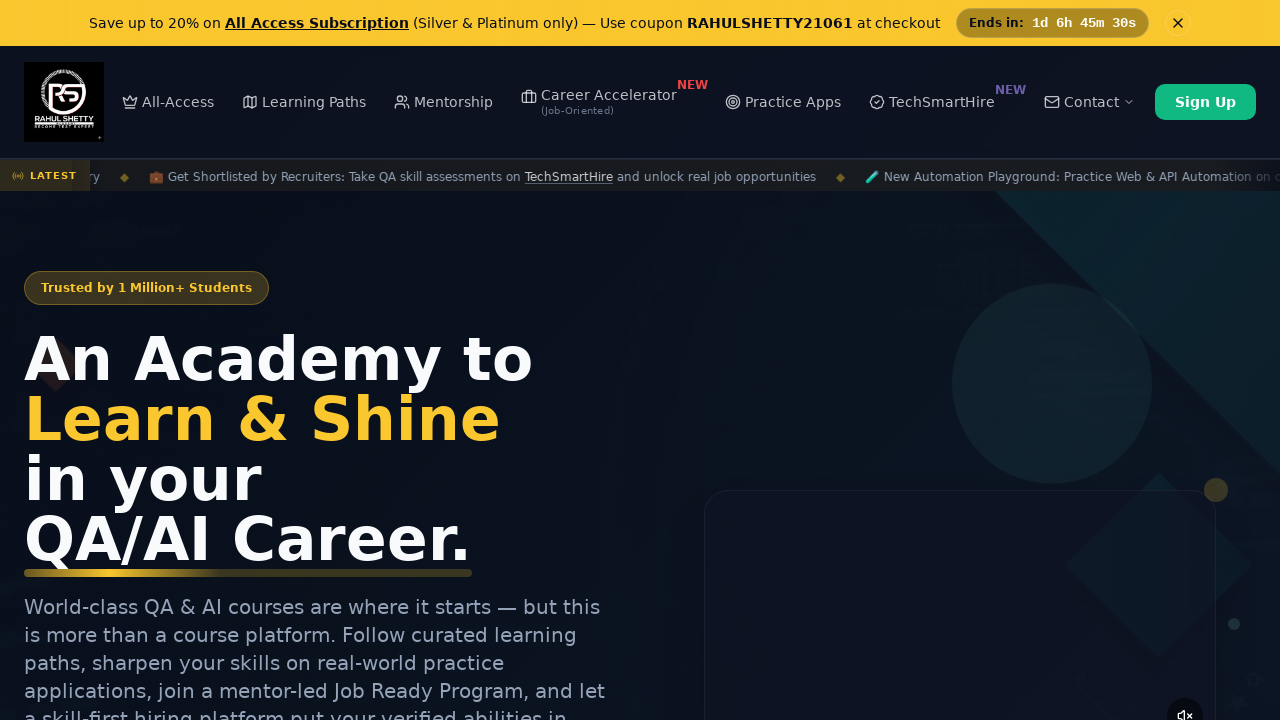

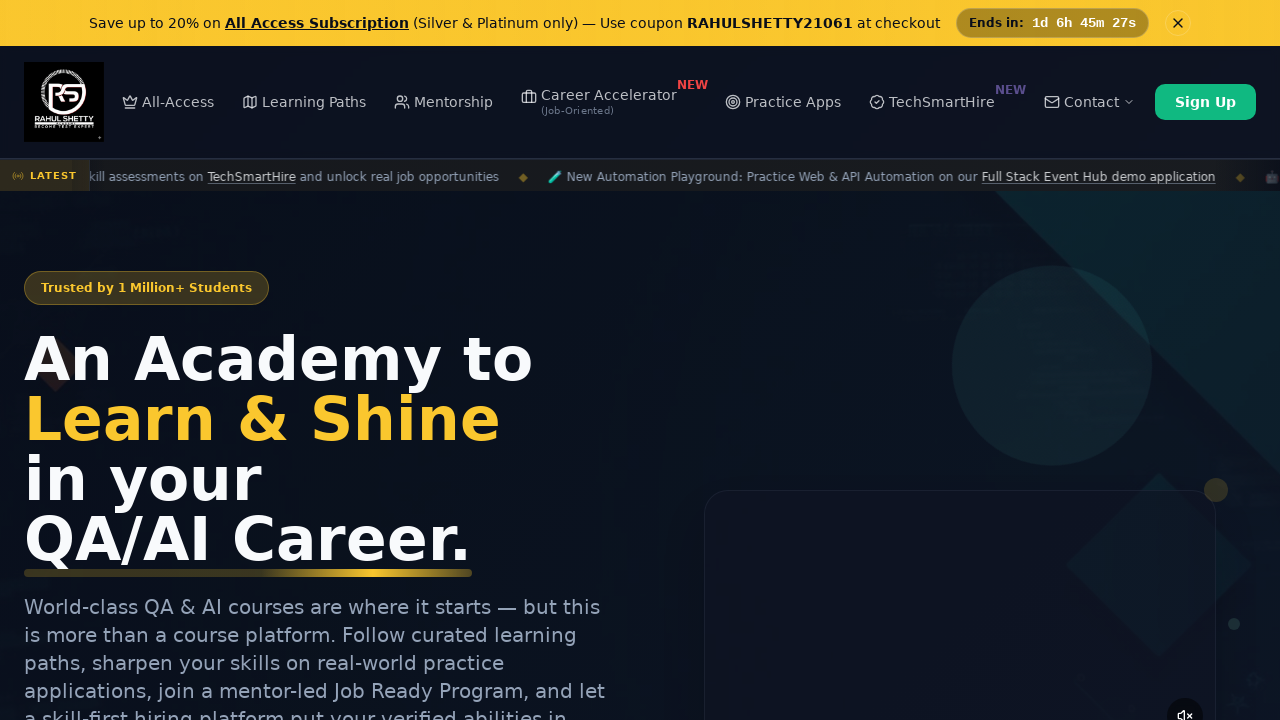